Navigates to Devpost hackathons listing page, scrolls to load lazy-loaded content until "End of results" appears, then clicks on the first hackathon to view its schedule details.

Starting URL: https://devpost.com/hackathons?challenge_type[]=online&status[]=upcoming&status[]=open

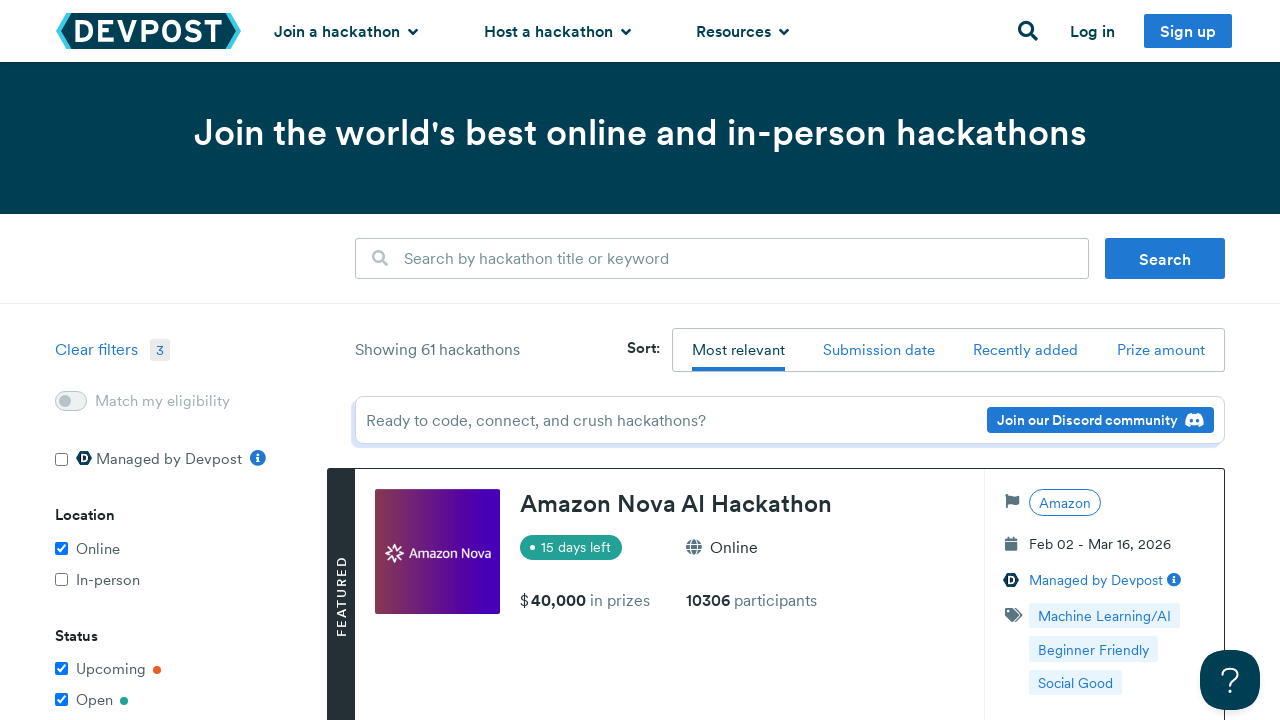

Waited for initial hackathon tiles to load
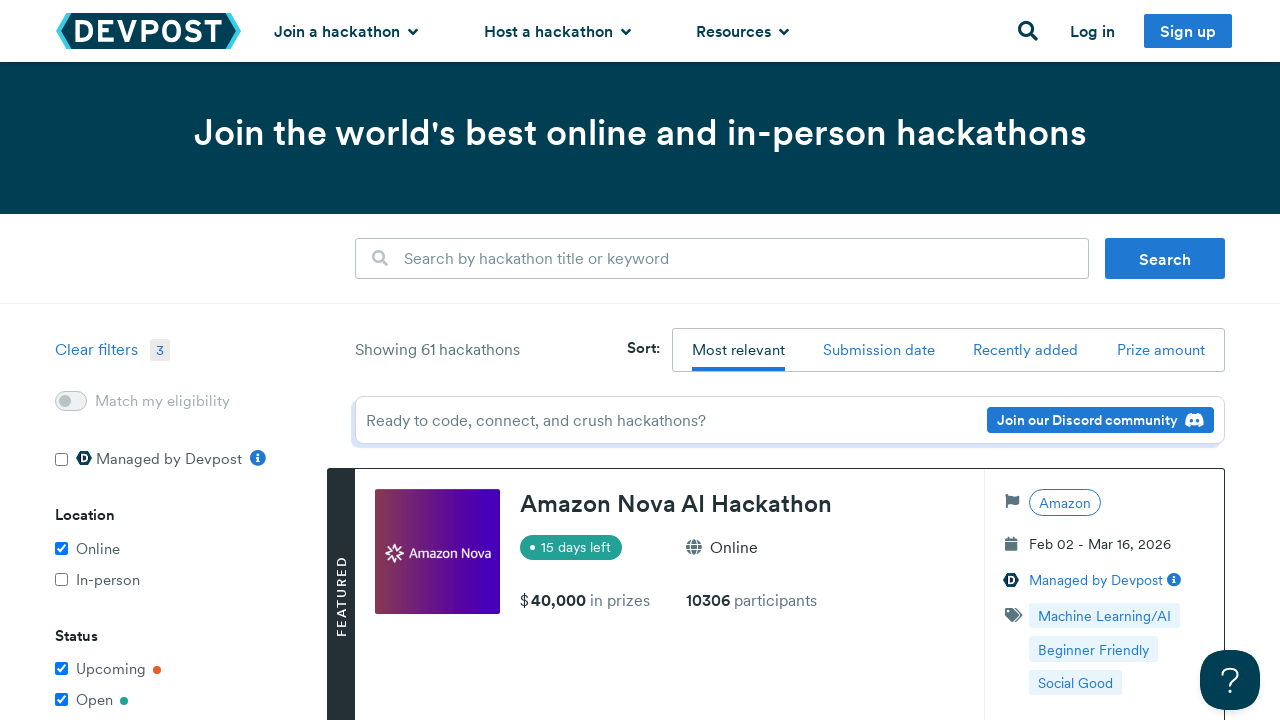

Scrolled to load lazy-loaded hackathon content
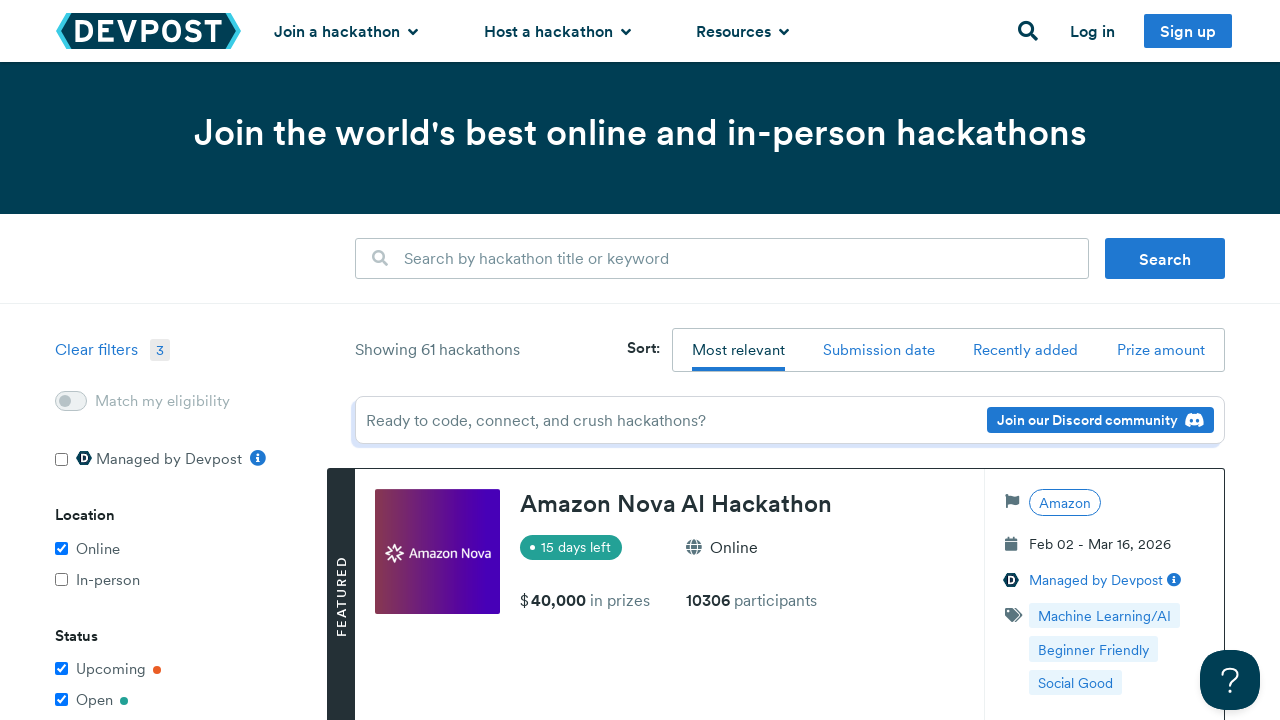

Scrolled to load lazy-loaded hackathon content
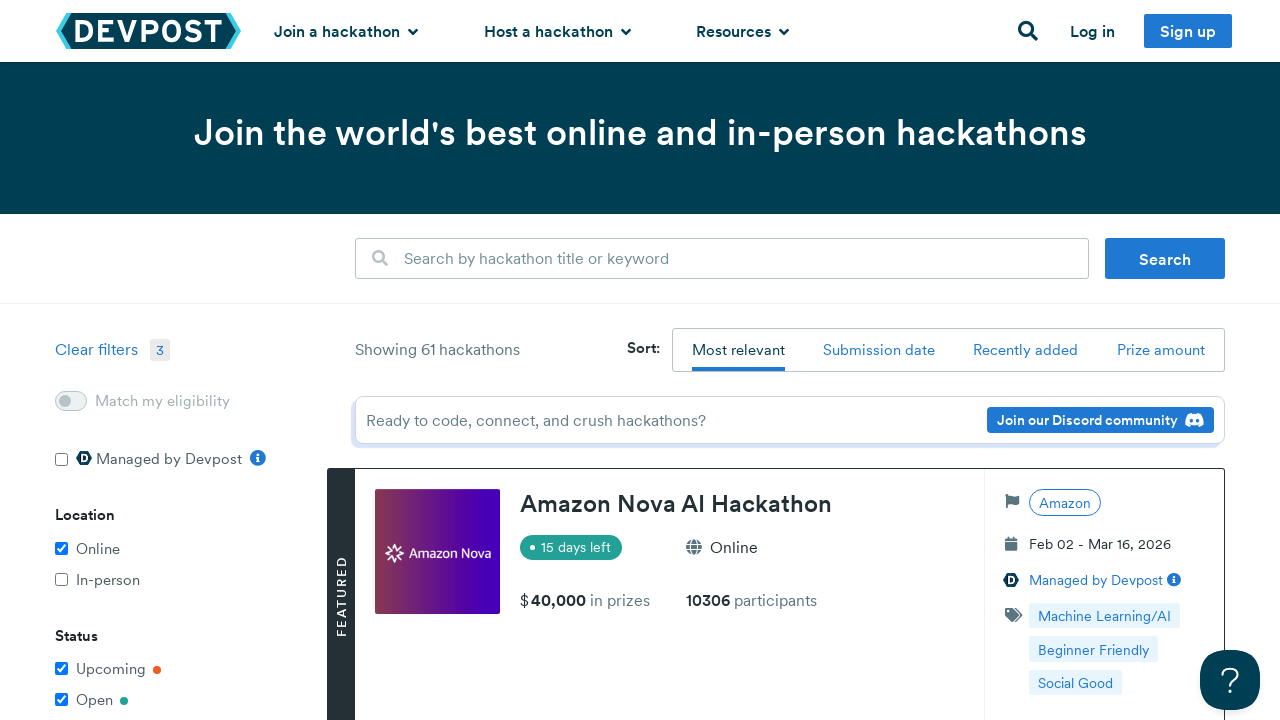

Scrolled to load lazy-loaded hackathon content
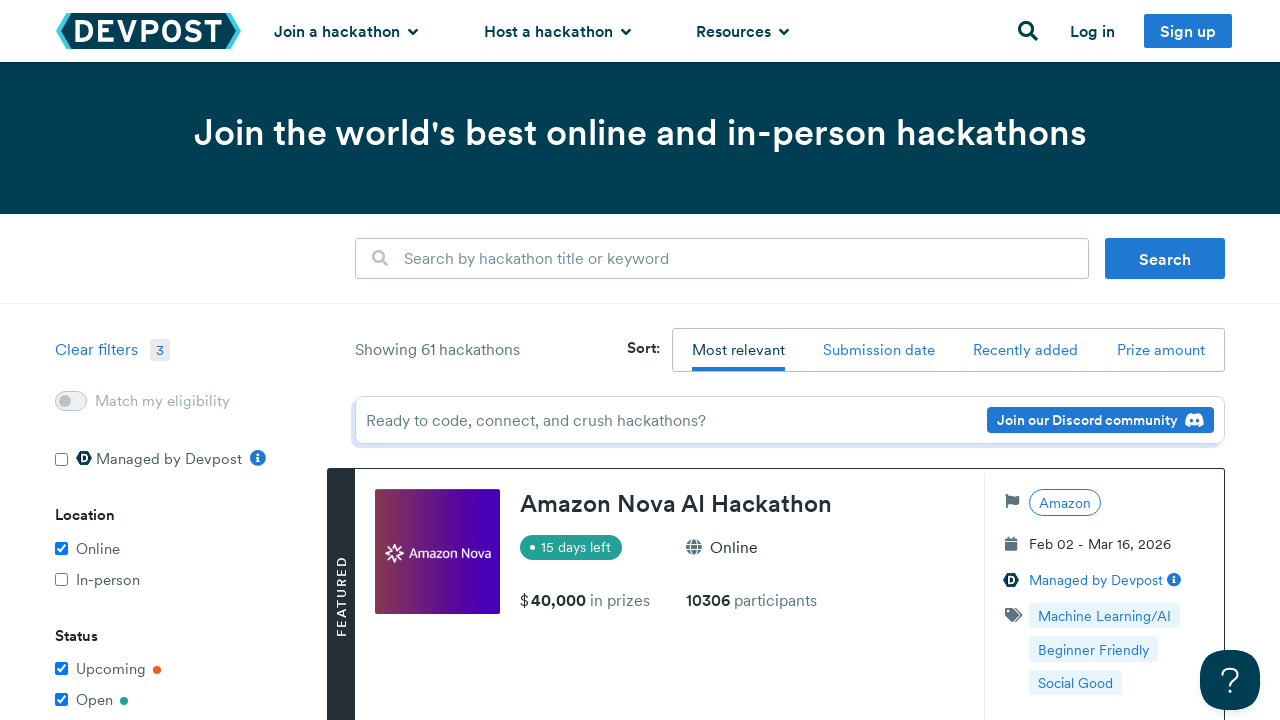

Waited for hackathon content headers to load
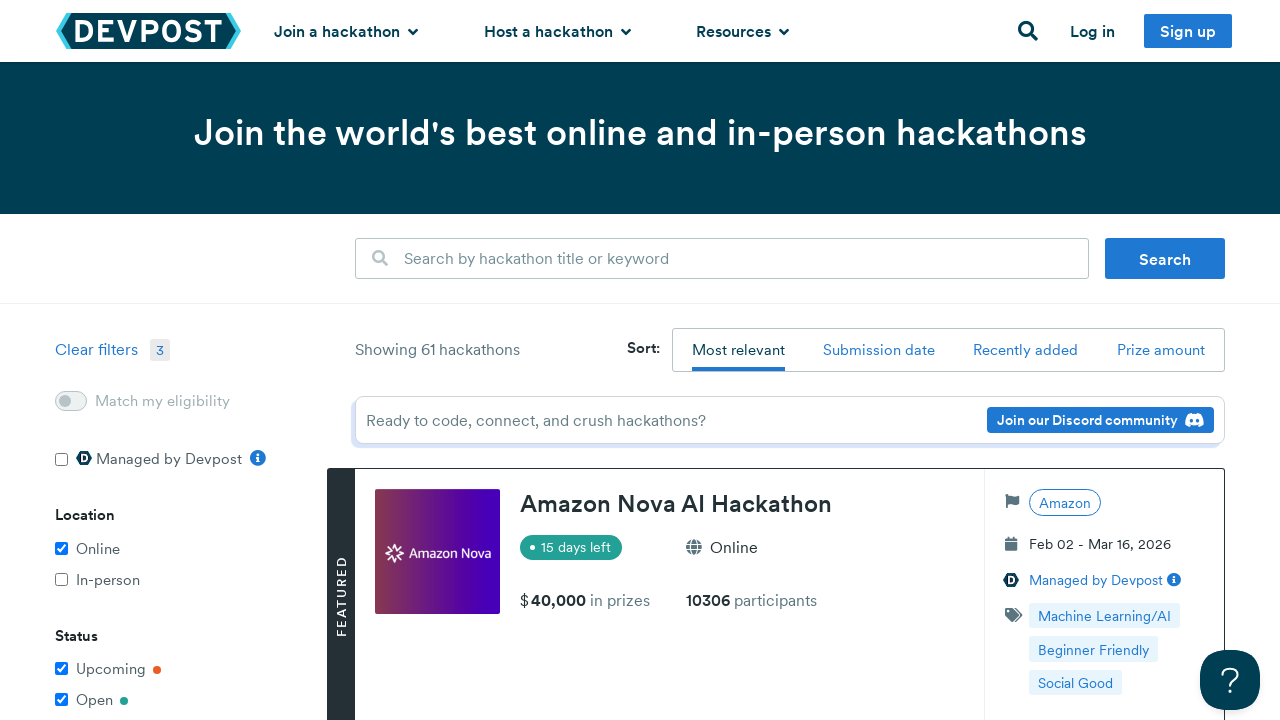

Located the first hackathon tile
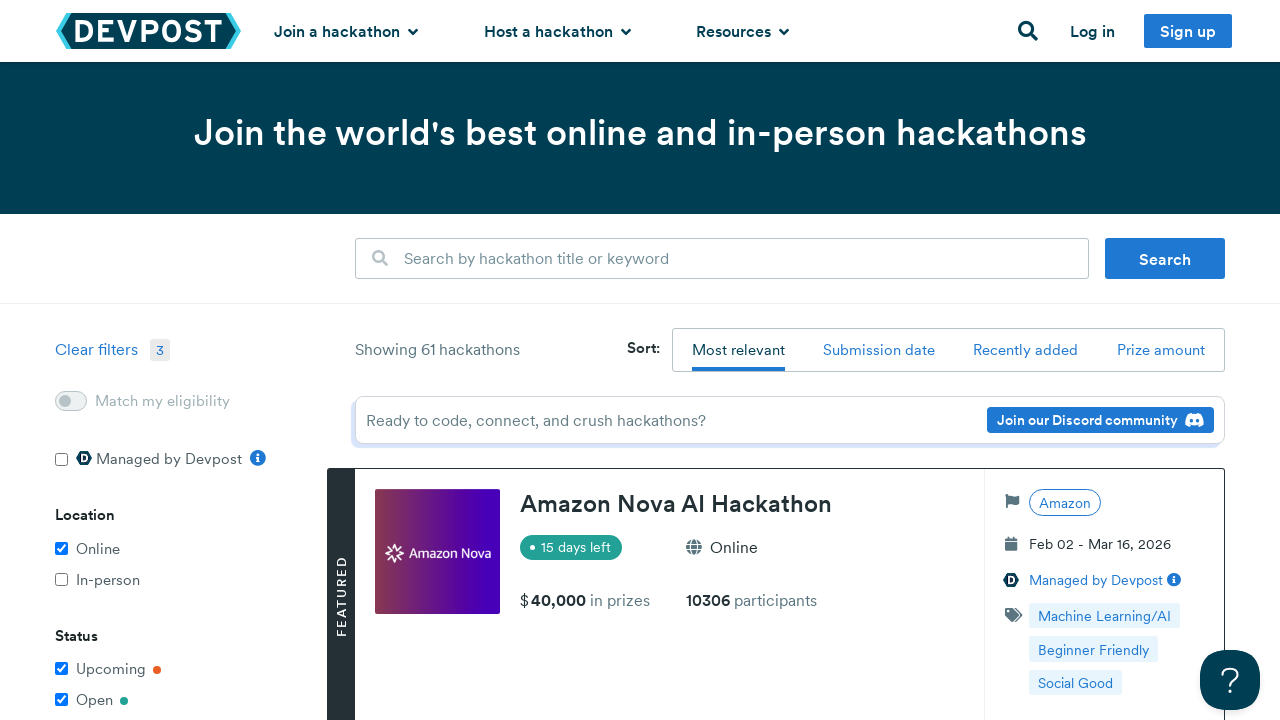

Extracted href attribute from first hackathon link
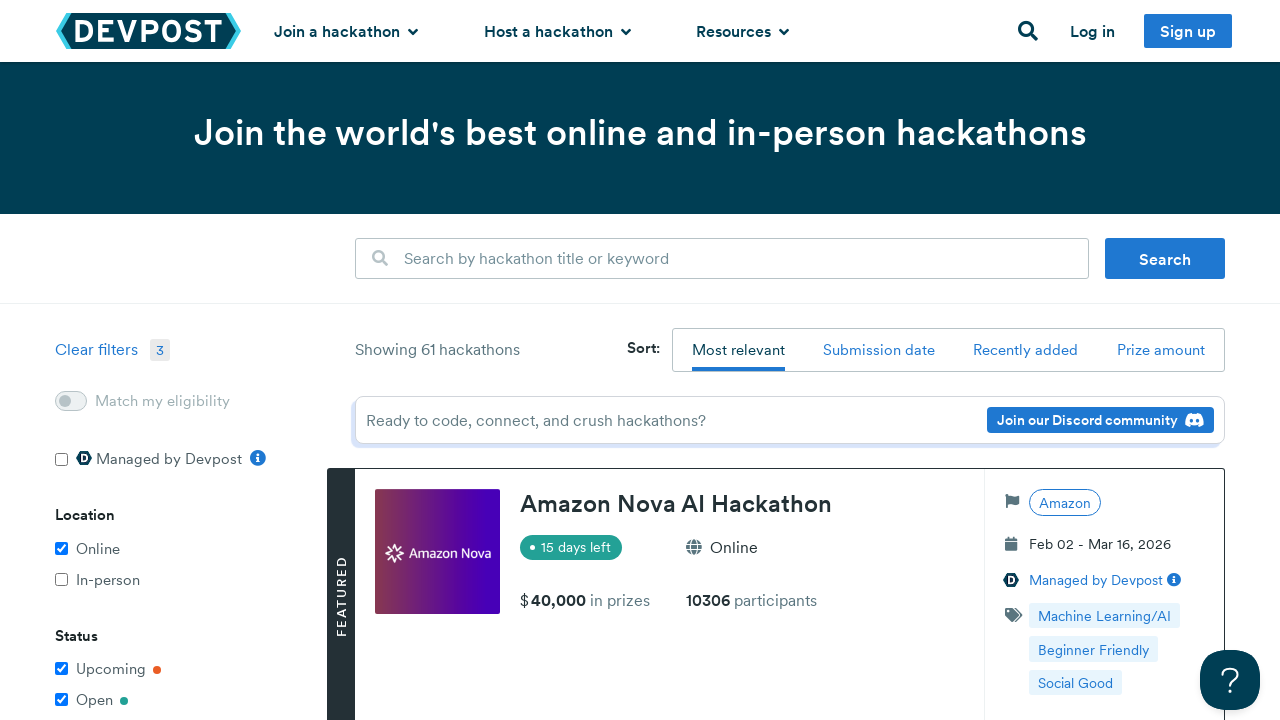

Navigated to hackathon schedule page: https://amazon-nova.devpost.com/details/dates
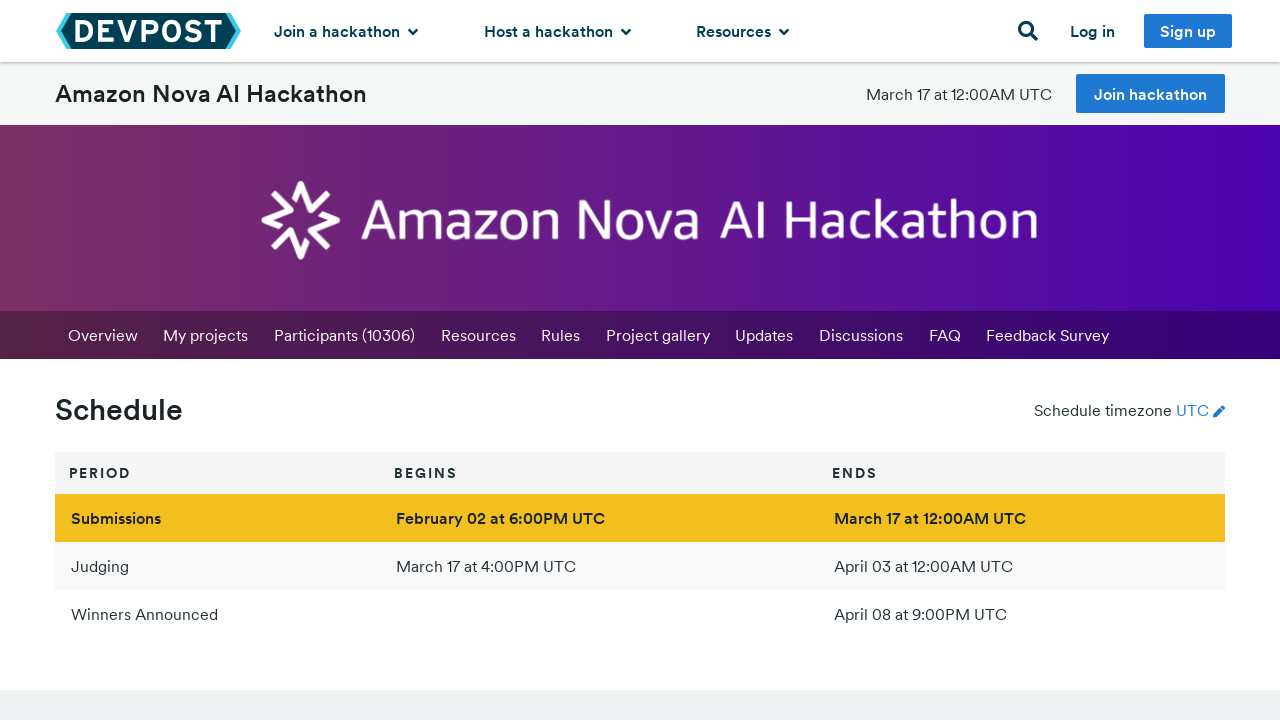

Verified schedule table loaded with Submissions row
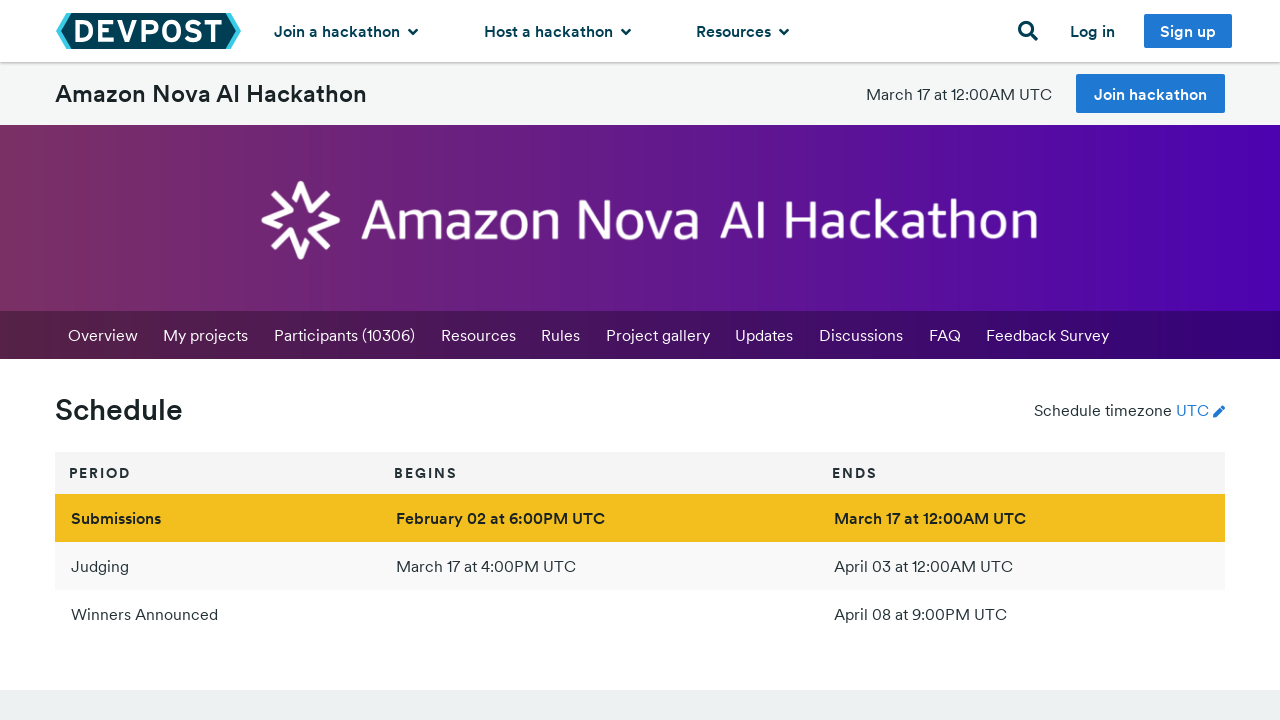

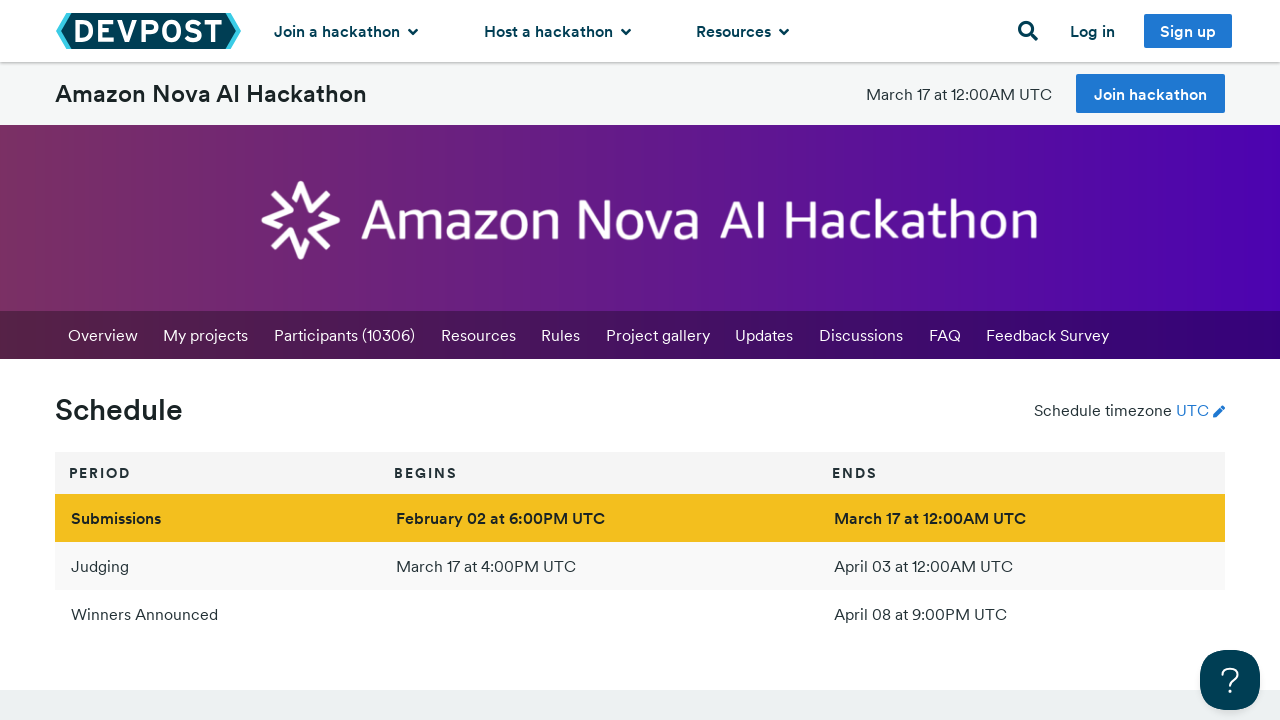